Tests a registration form by filling in first name, last name, and email fields in the first block, submitting the form, and verifying the success message is displayed.

Starting URL: http://suninjuly.github.io/registration1.html

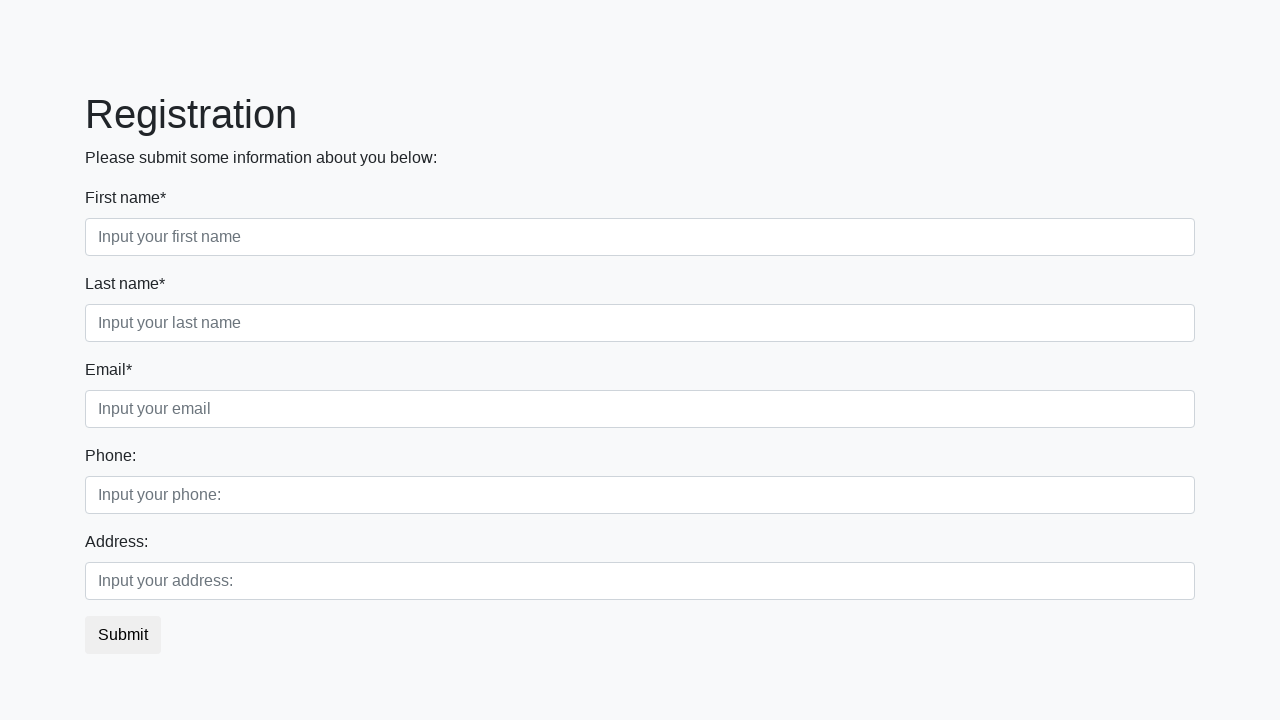

Filled first name field with 'Marcus' on .first_block input.first
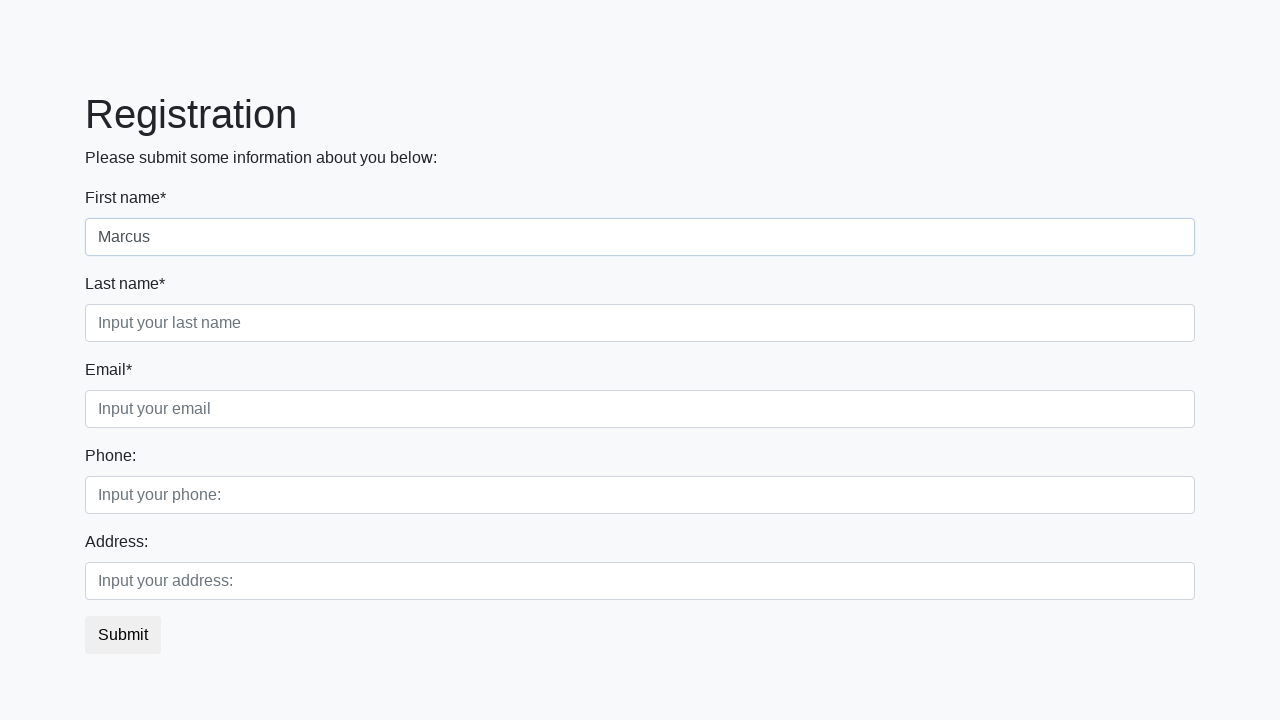

Filled last name field with 'Thompson' on .first_block input.second
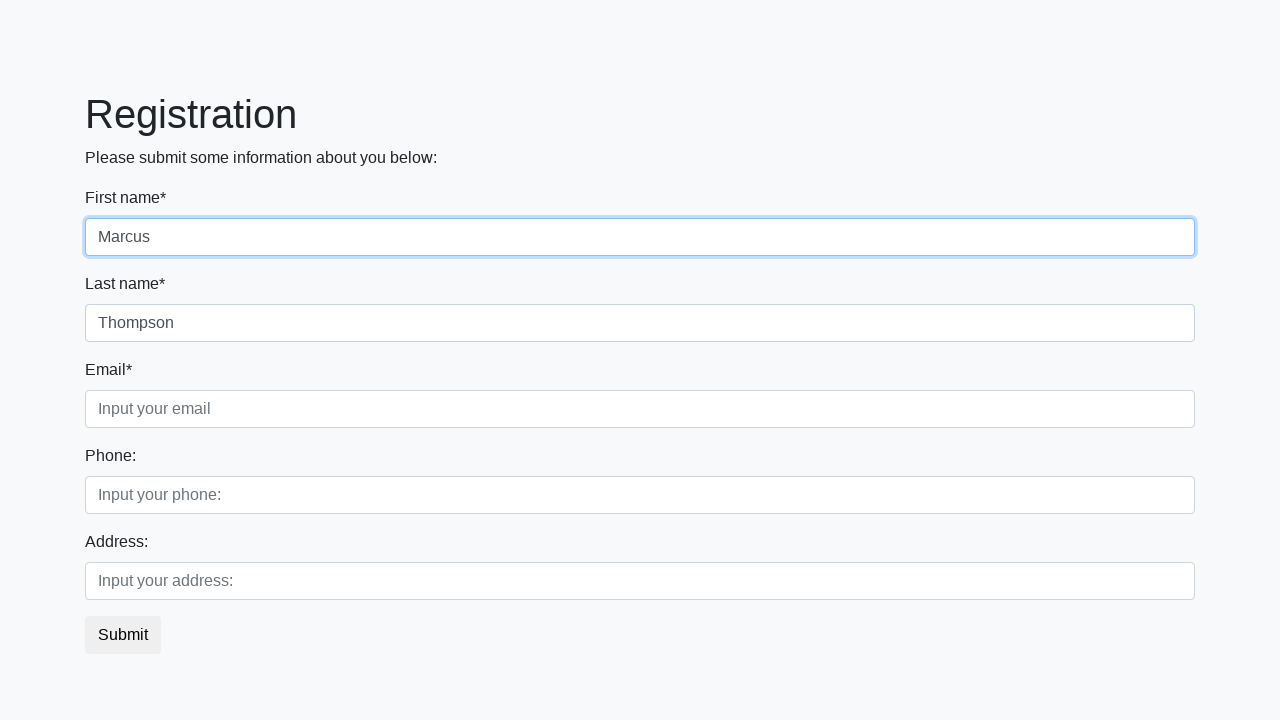

Filled email field with 'marcus.thompson@testmail.org' on .first_block input.third
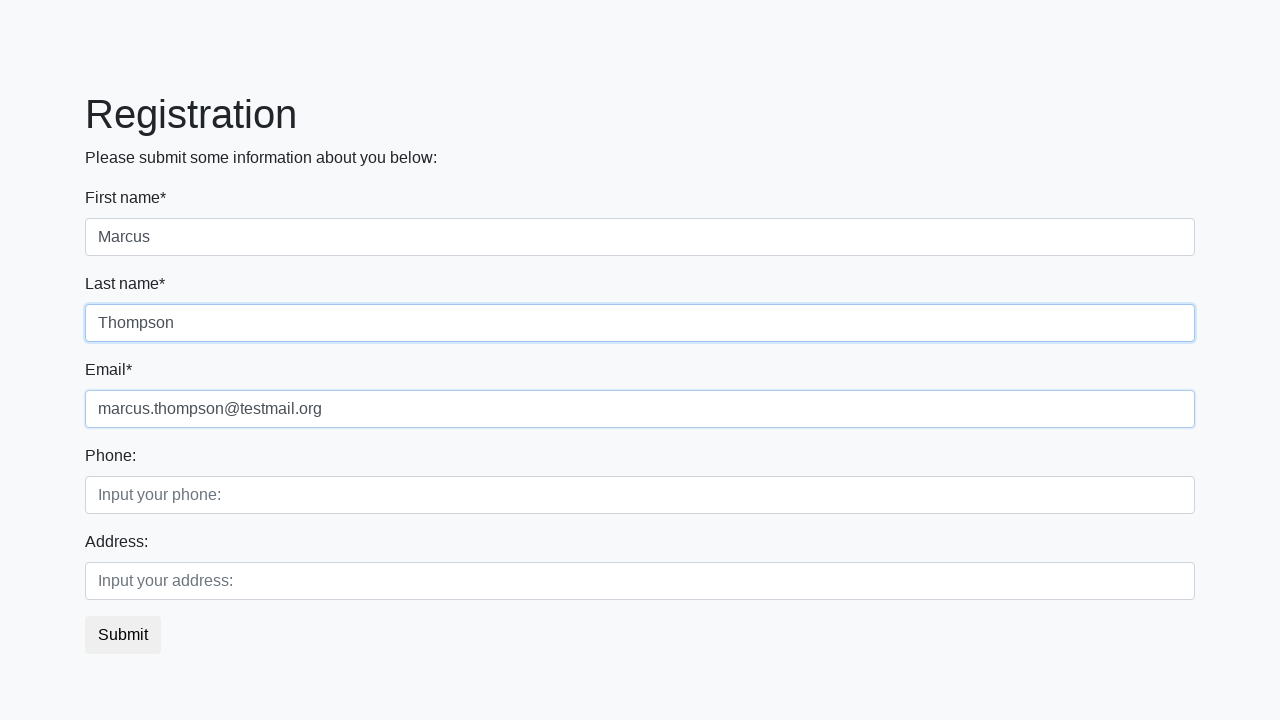

Clicked submit button to register at (123, 635) on button.btn
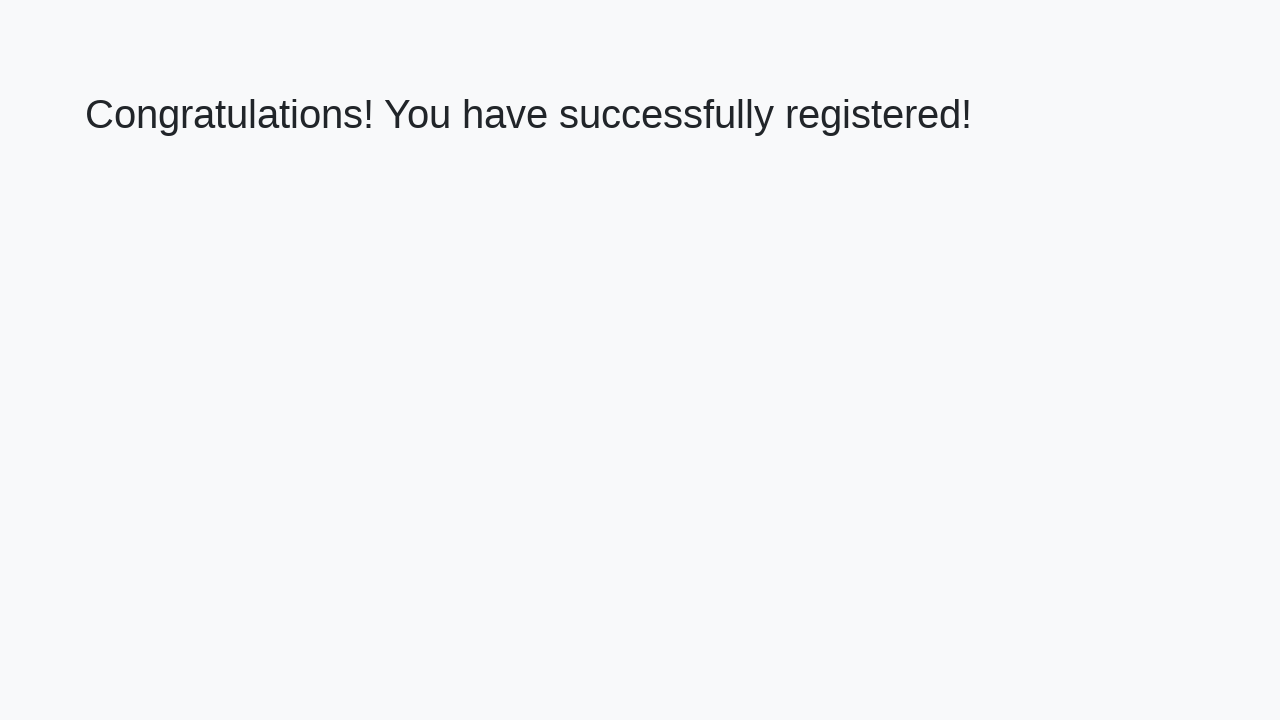

Success message header loaded
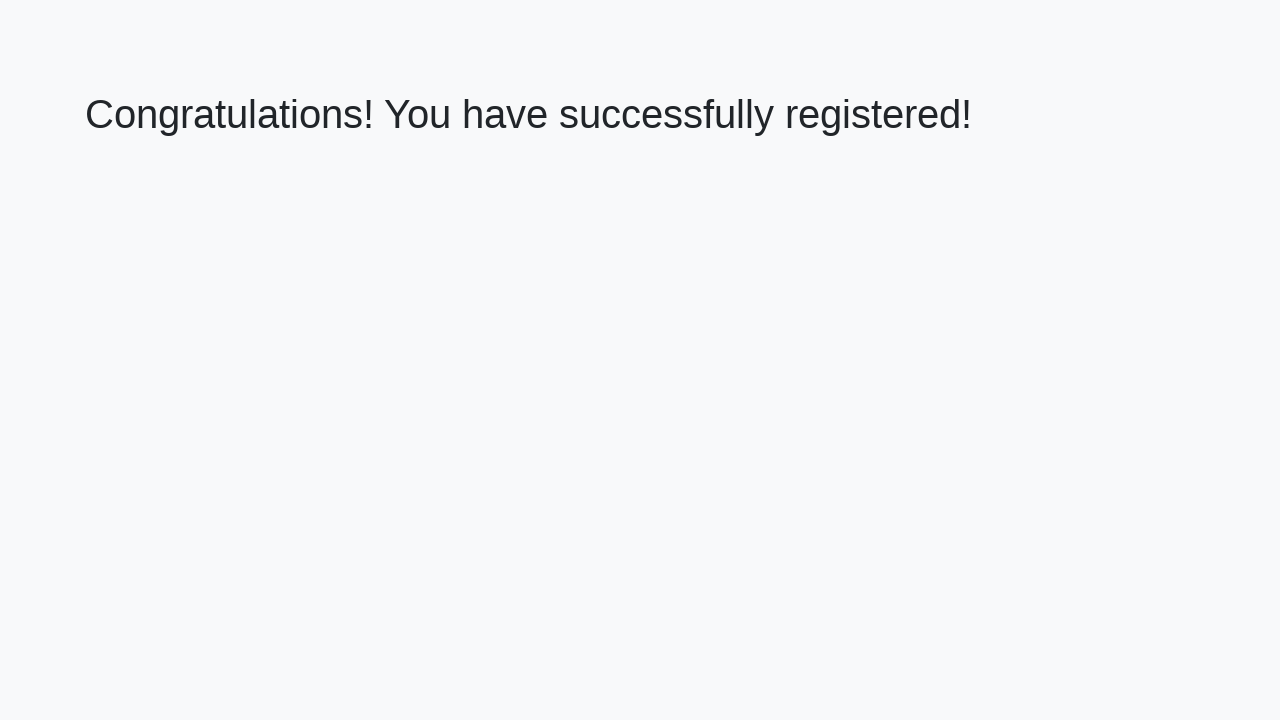

Retrieved success message text
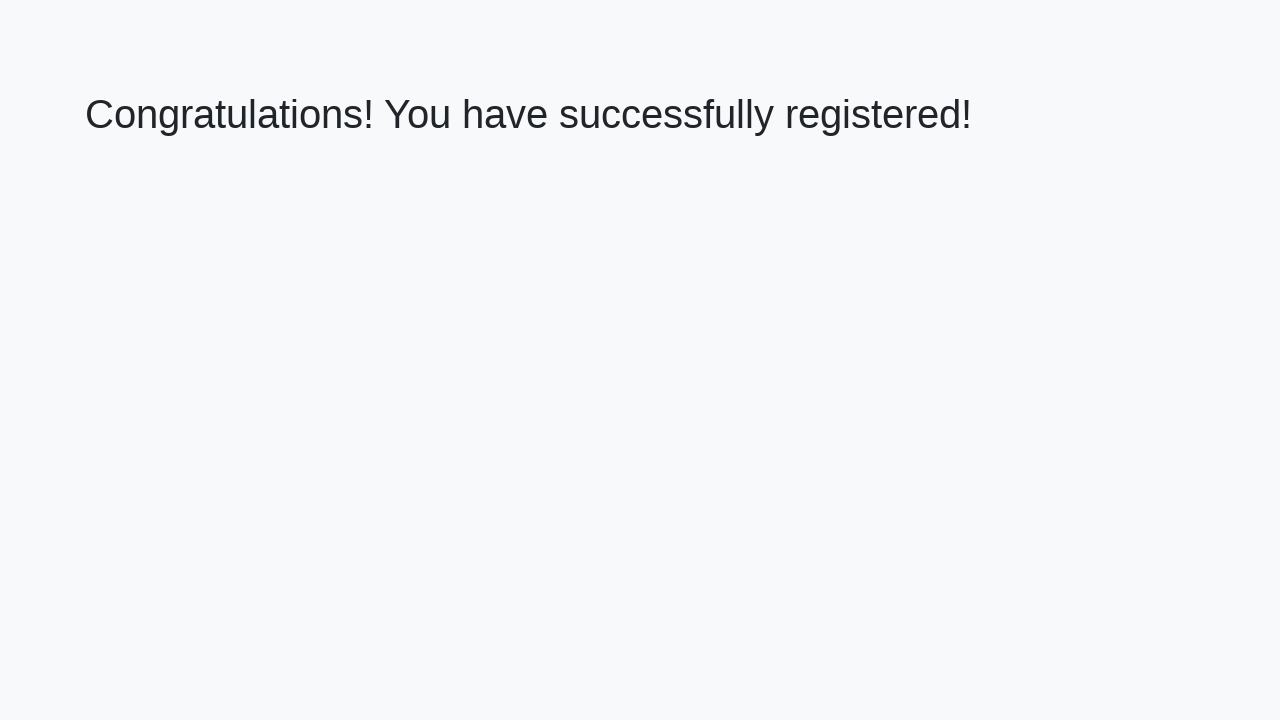

Verified success message: 'Congratulations! You have successfully registered!'
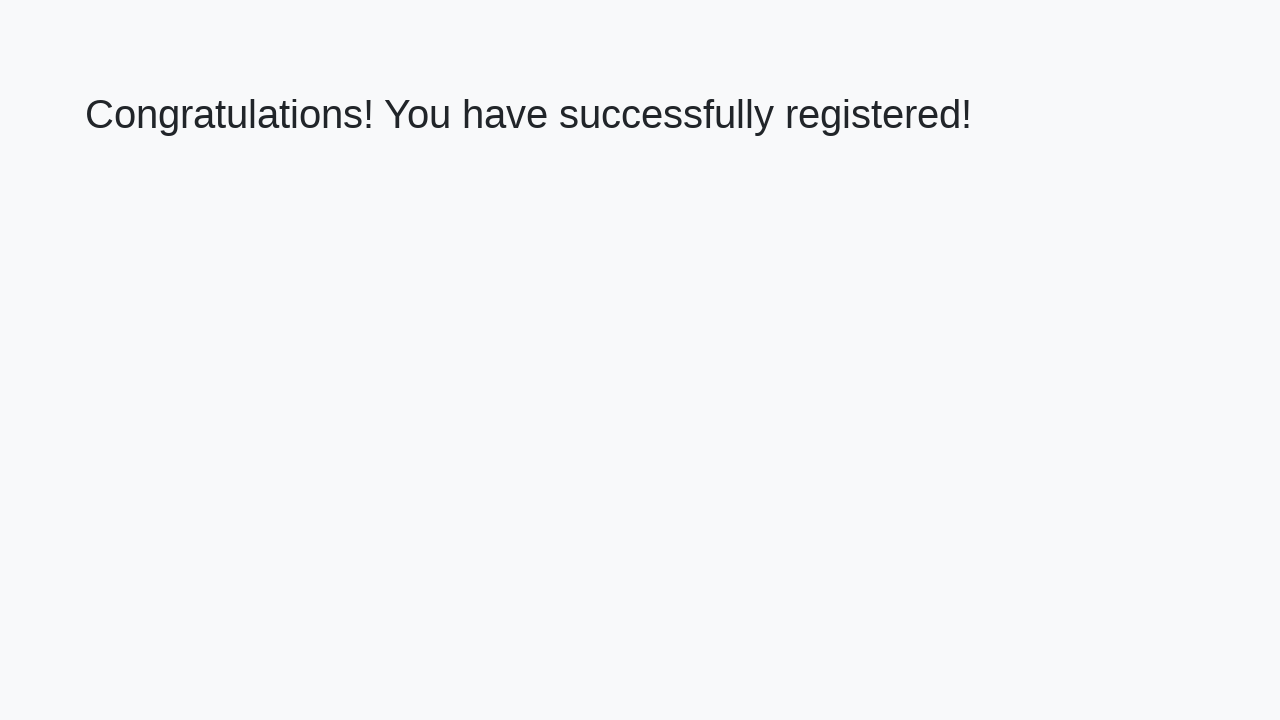

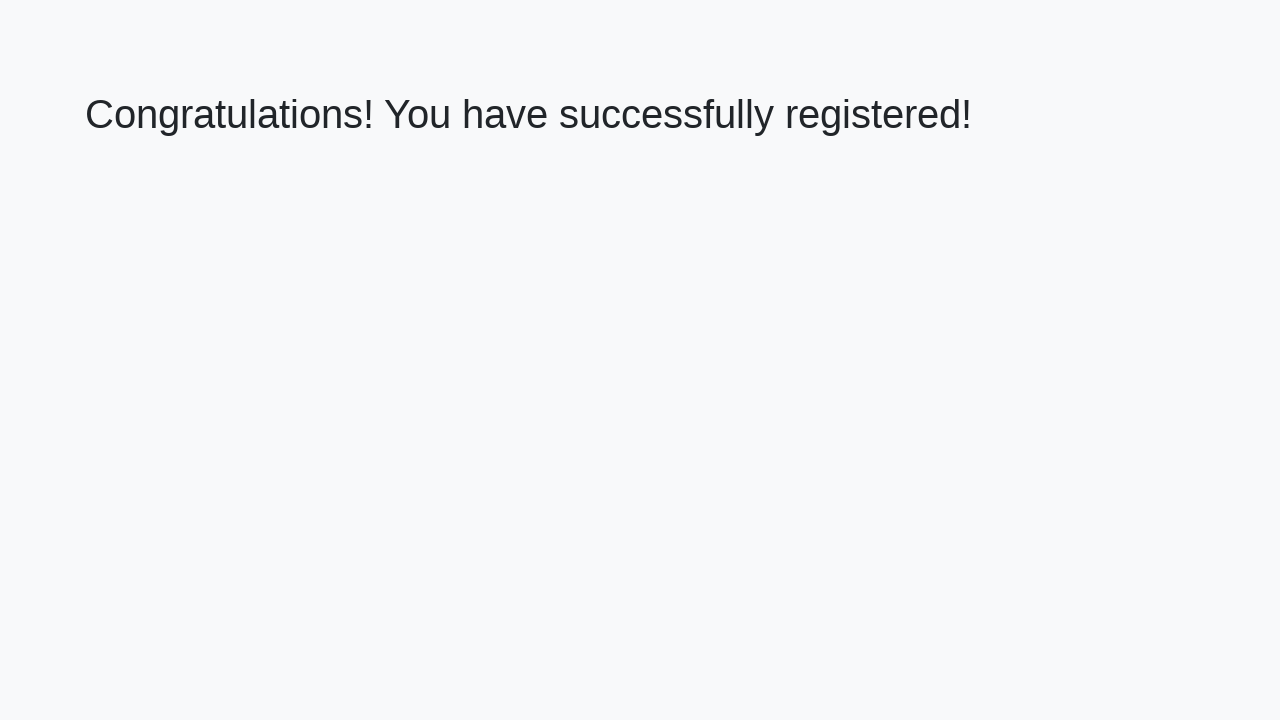